Tests geolocation functionality by clicking the "Where am I?" button and verifying the page response

Starting URL: https://the-internet.herokuapp.com/geolocation

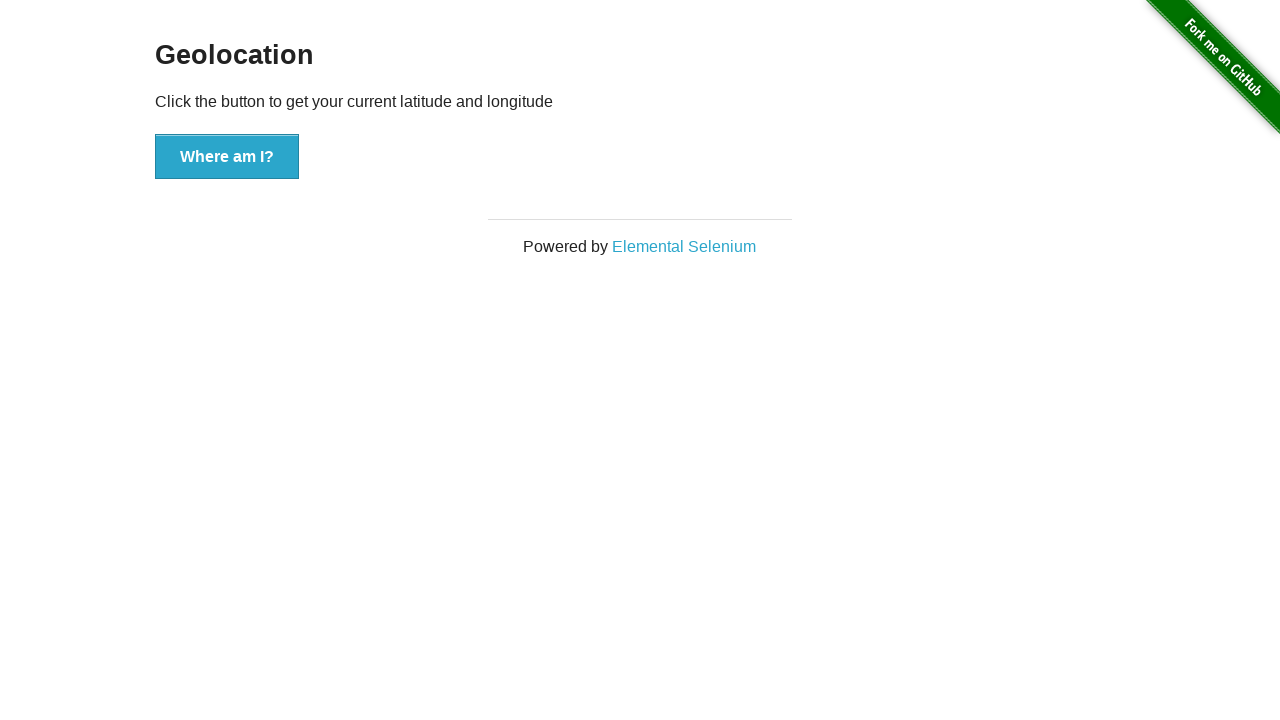

Clicked 'Where am I?' button to request geolocation at (227, 157) on xpath=//div[@id='content']//button[.='Where am I?']
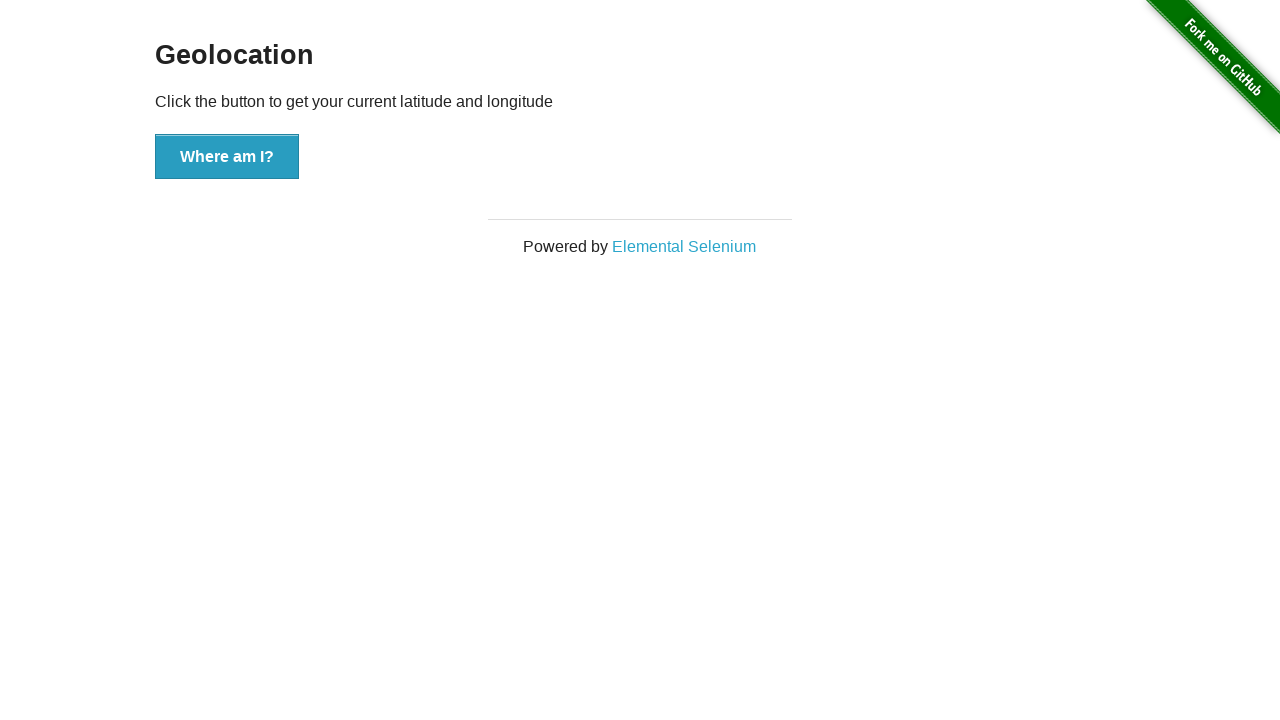

Waited 2 seconds for location data to appear
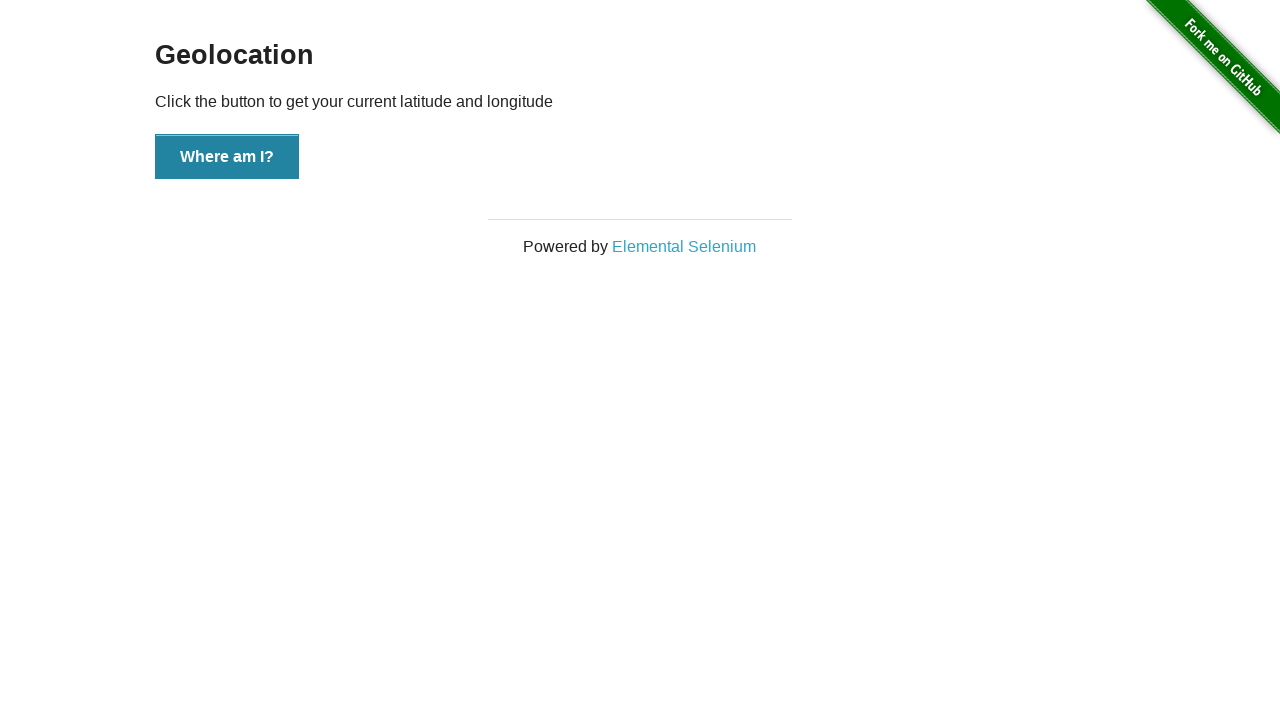

Verified 'Where am I?' button is still visible after clicking
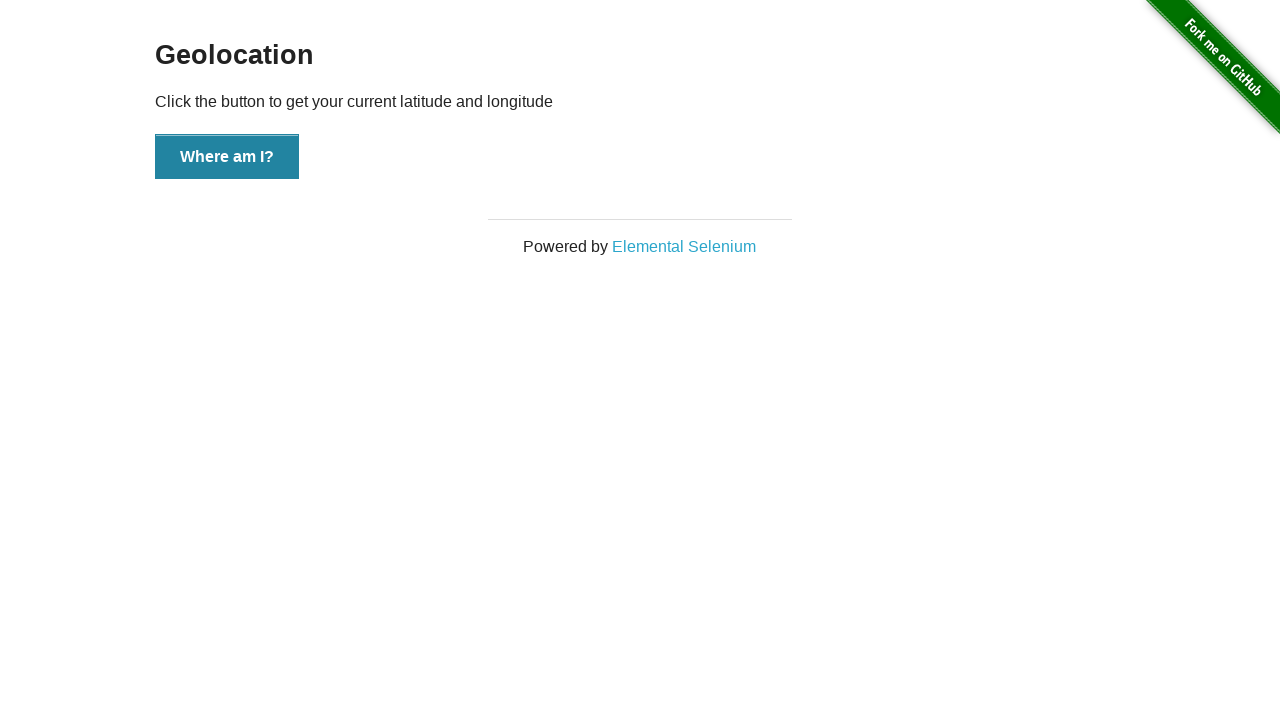

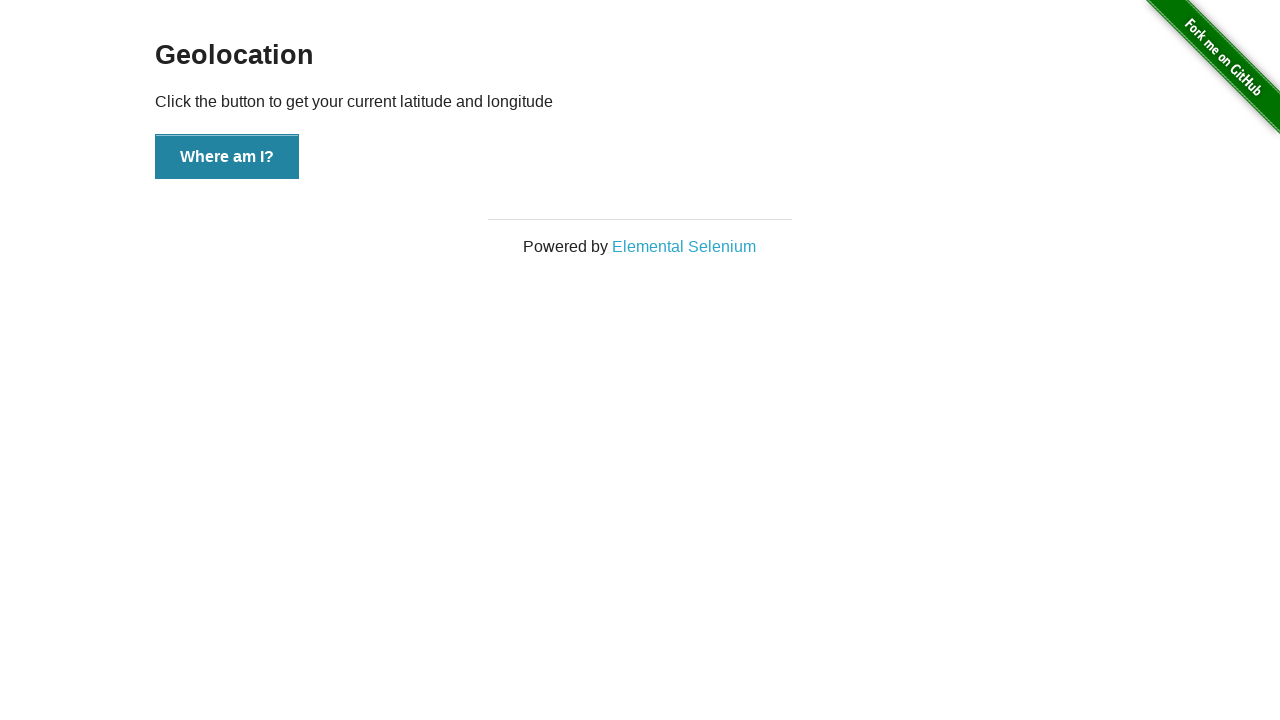